Tests selecting an option from a dropdown list using Playwright's built-in select functionality by text, then verifying the selection.

Starting URL: https://the-internet.herokuapp.com/dropdown

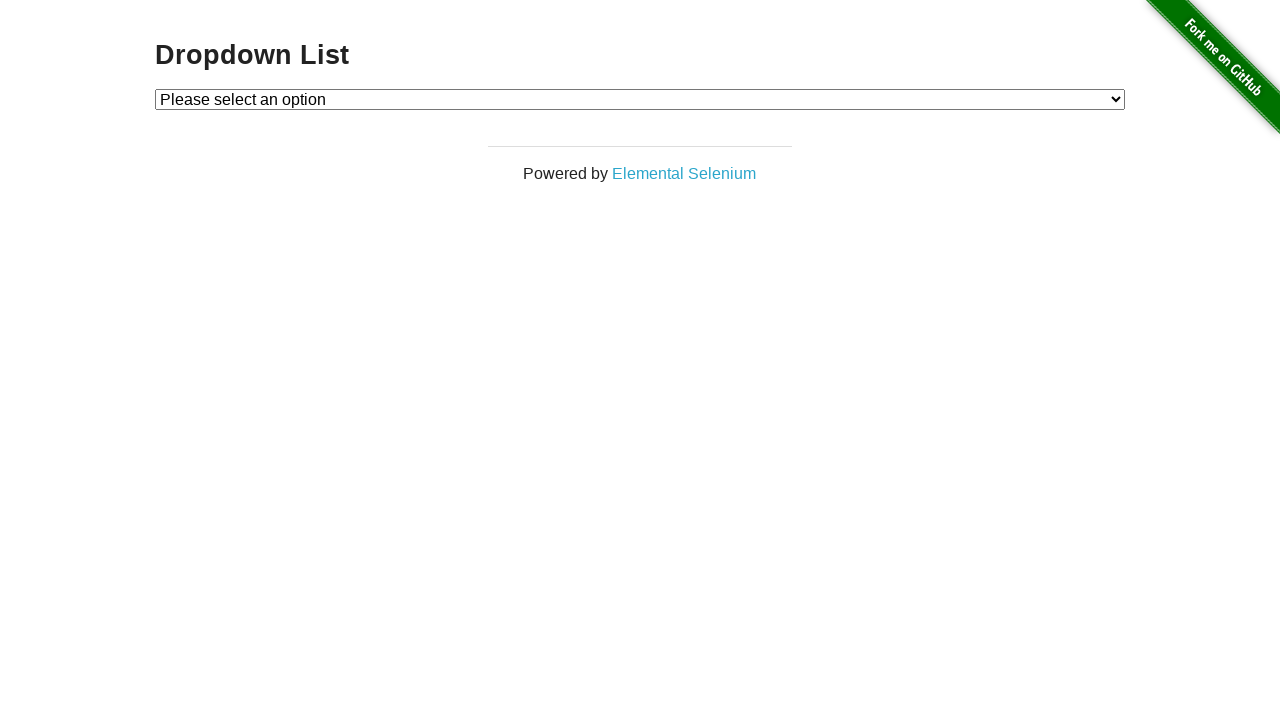

Selected 'Option 1' from dropdown using select helper on #dropdown
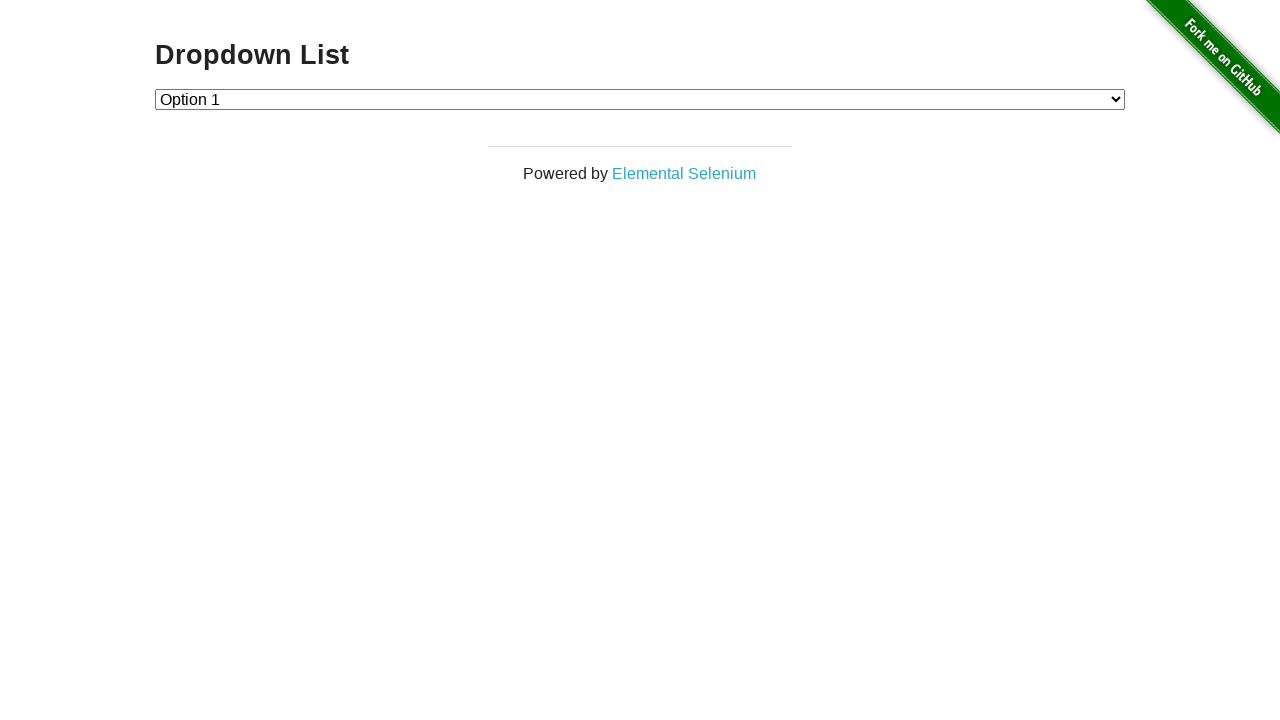

Located the checked option element
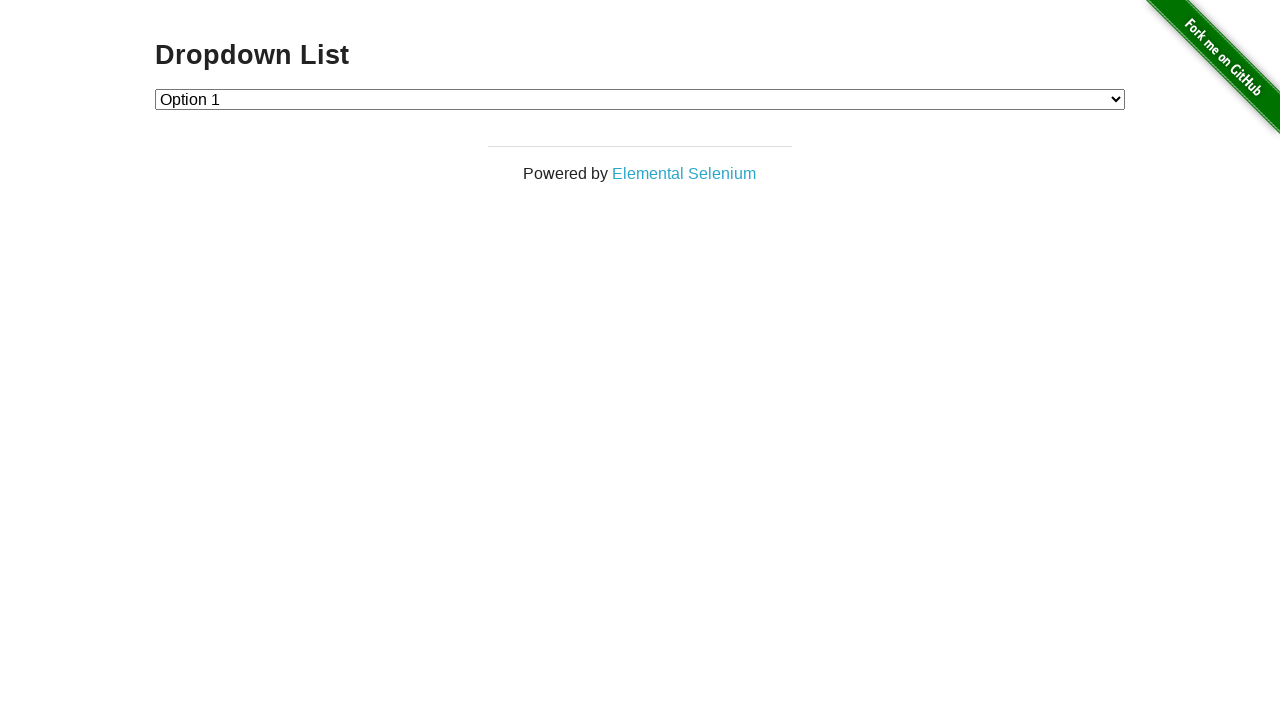

Retrieved text content of selected option
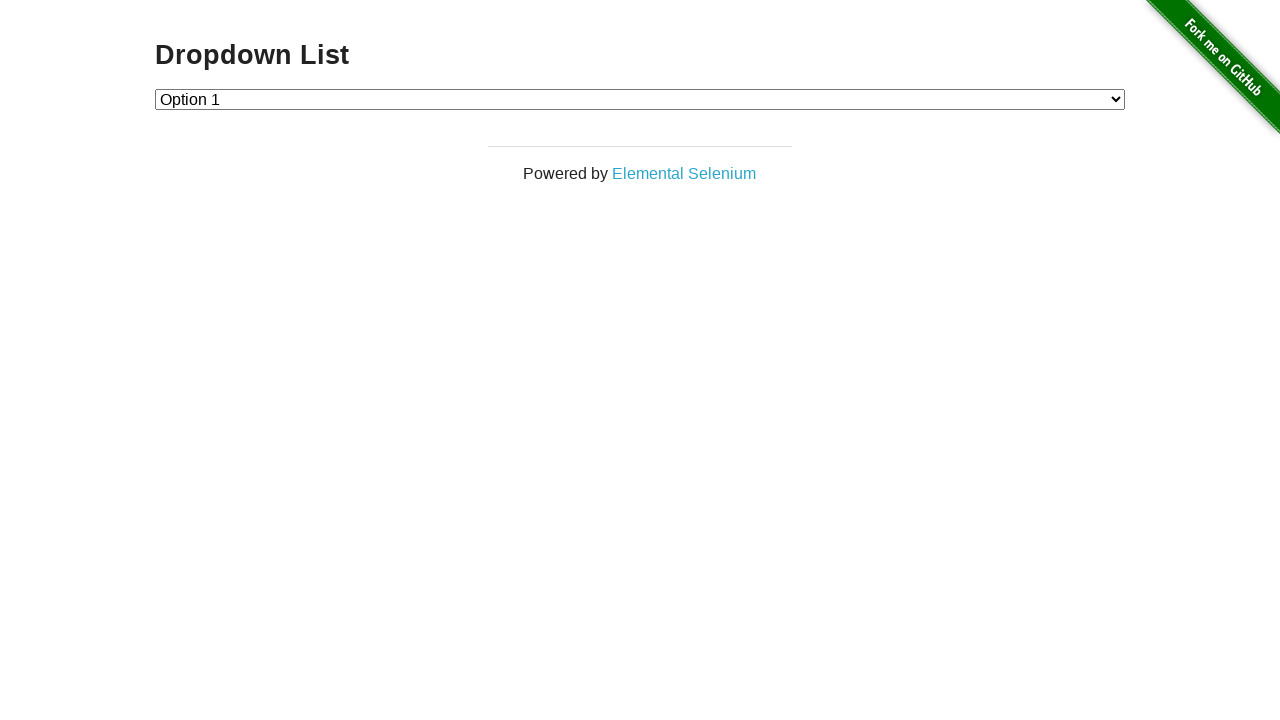

Verified that 'Option 1' is selected in the dropdown
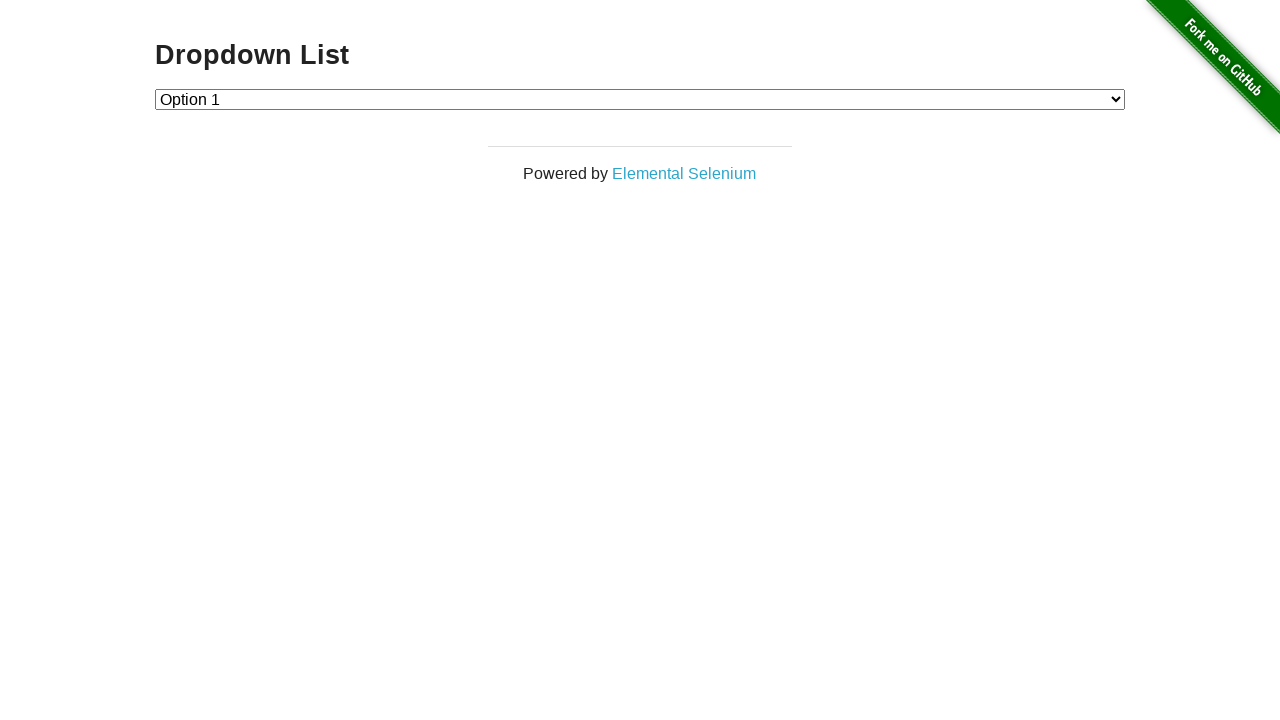

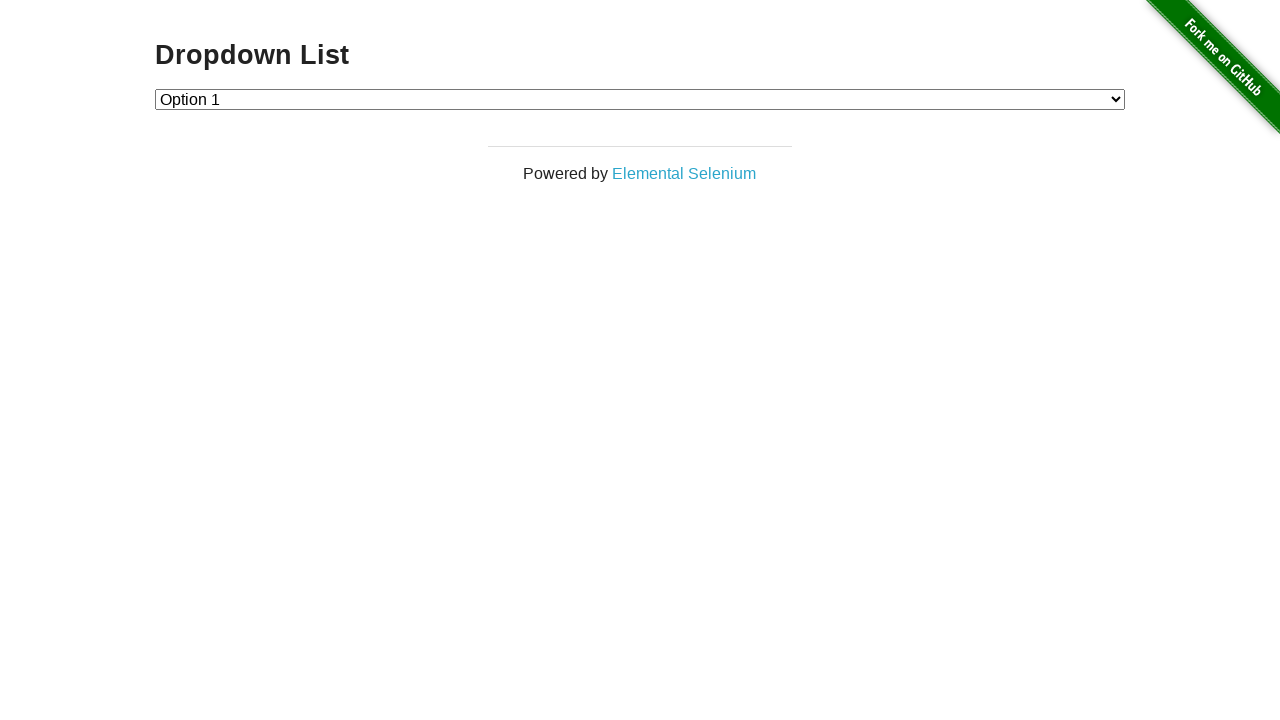